Tests filtering to display only active (non-completed) items

Starting URL: https://demo.playwright.dev/todomvc

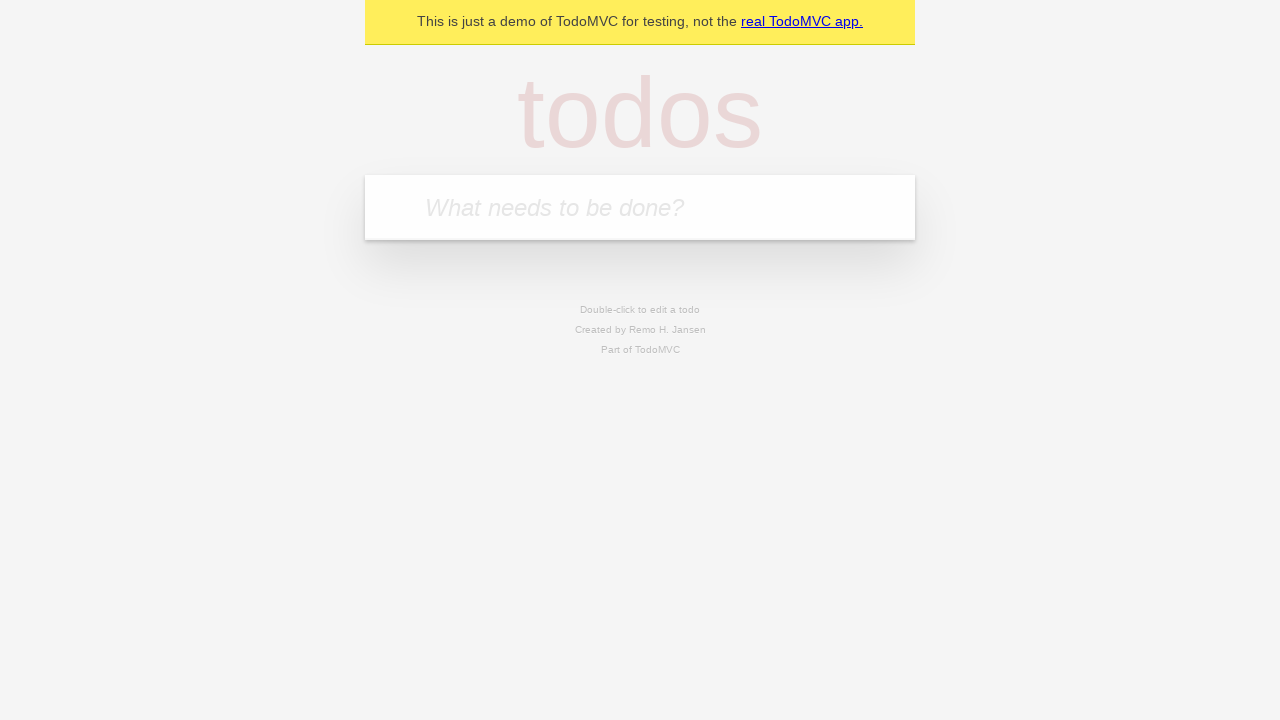

Filled new todo input with 'buy some cheese' on .new-todo
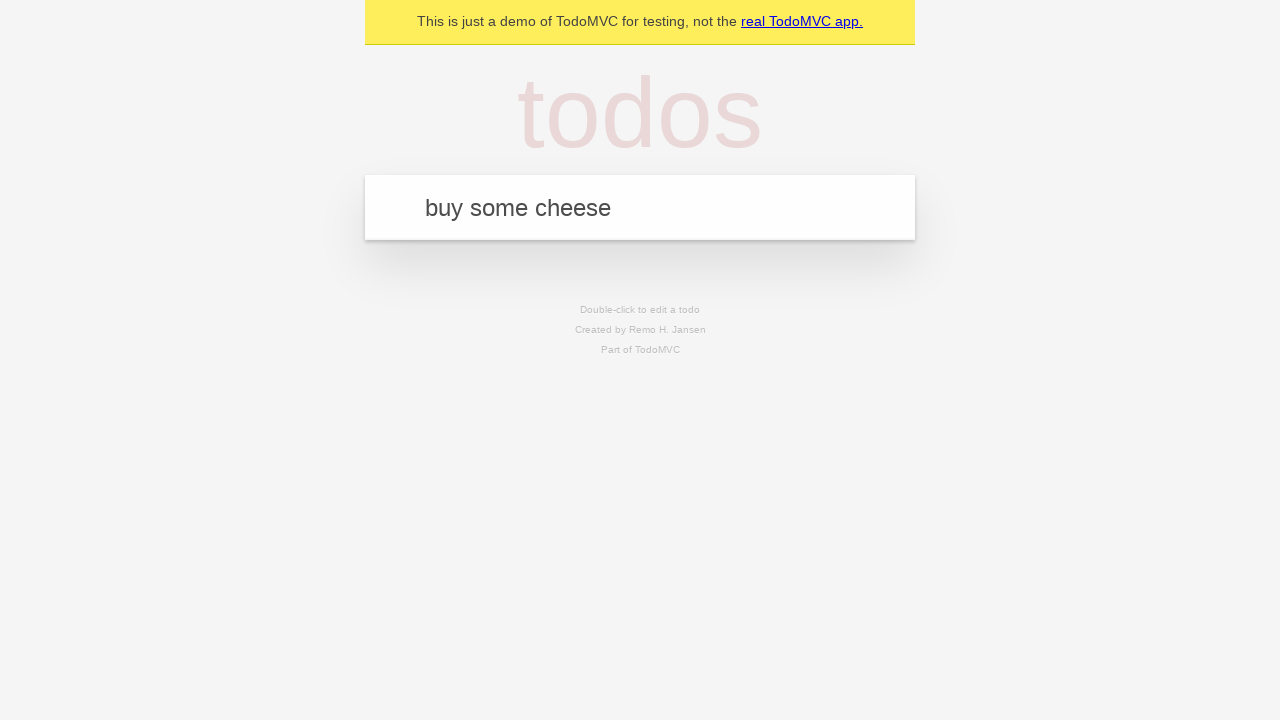

Pressed Enter to add first todo on .new-todo
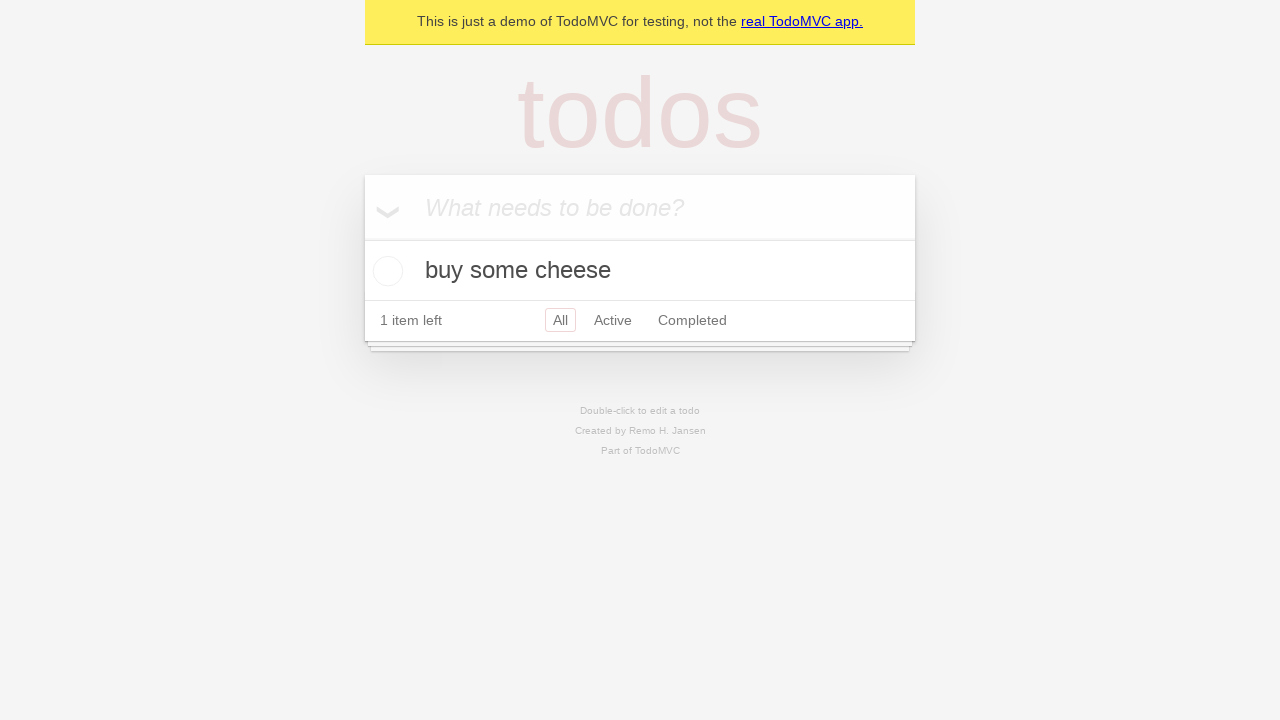

Filled new todo input with 'feed the cat' on .new-todo
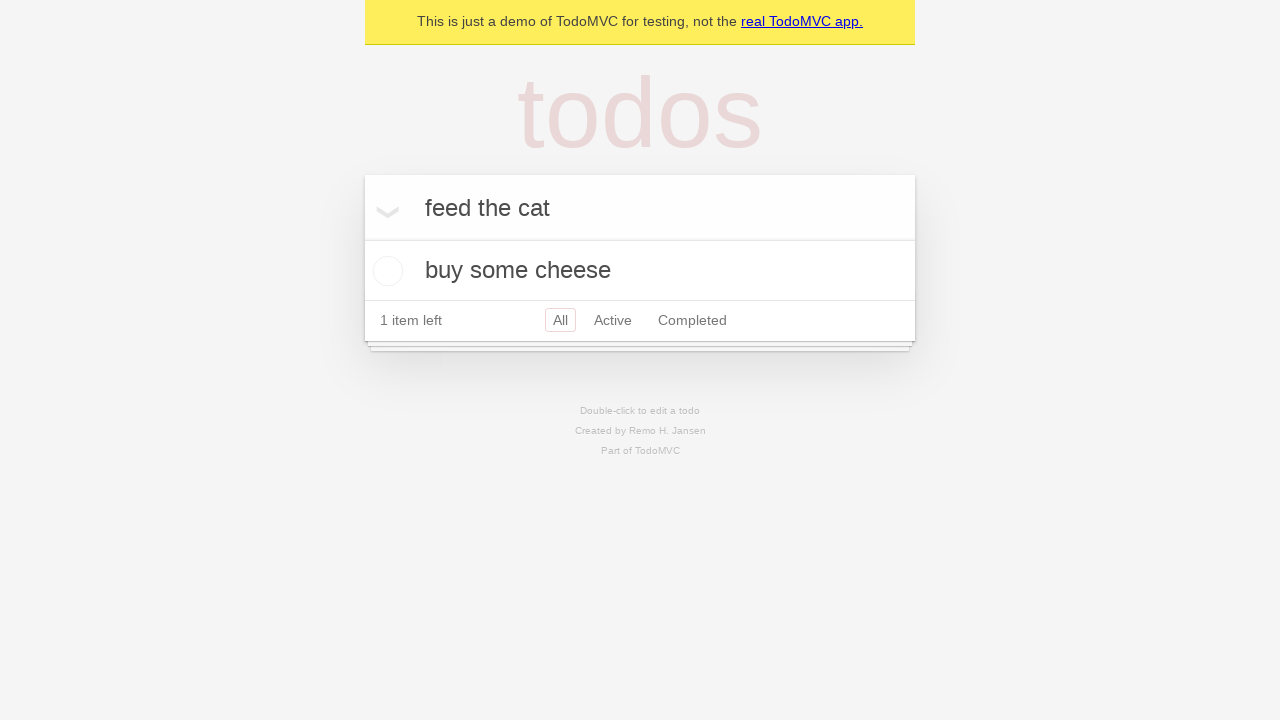

Pressed Enter to add second todo on .new-todo
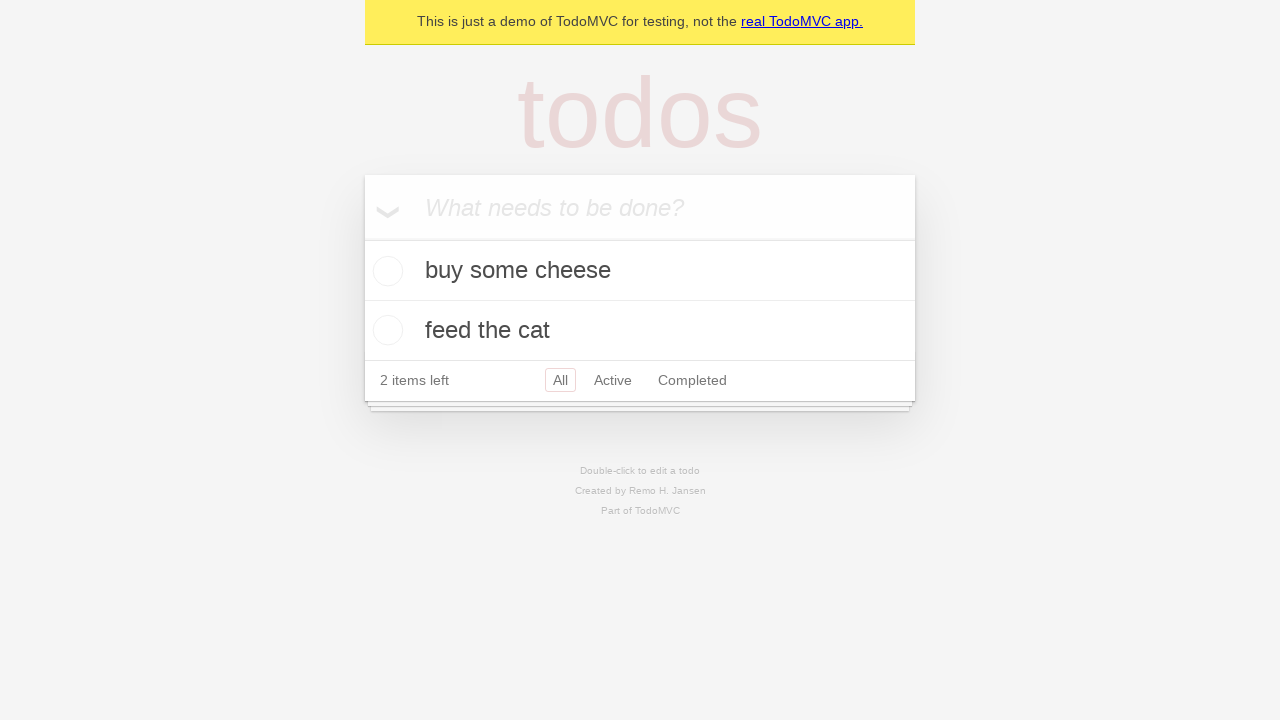

Filled new todo input with 'book a doctors appointment' on .new-todo
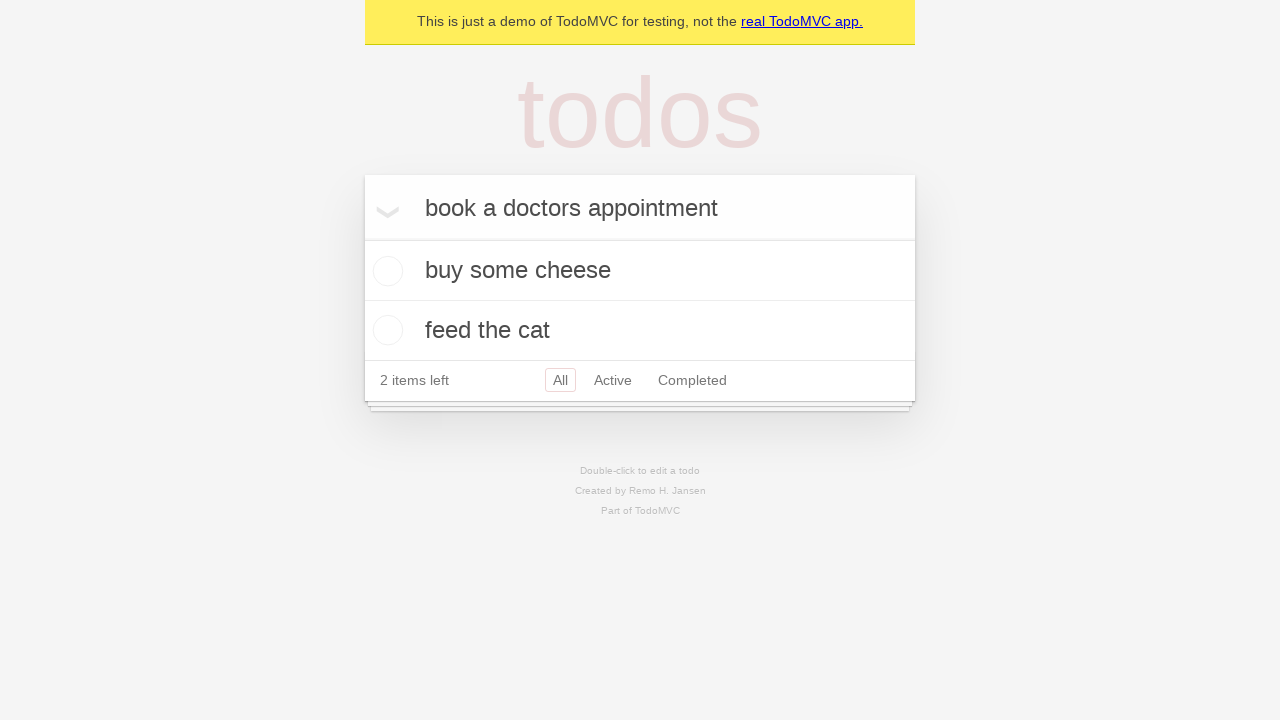

Pressed Enter to add third todo on .new-todo
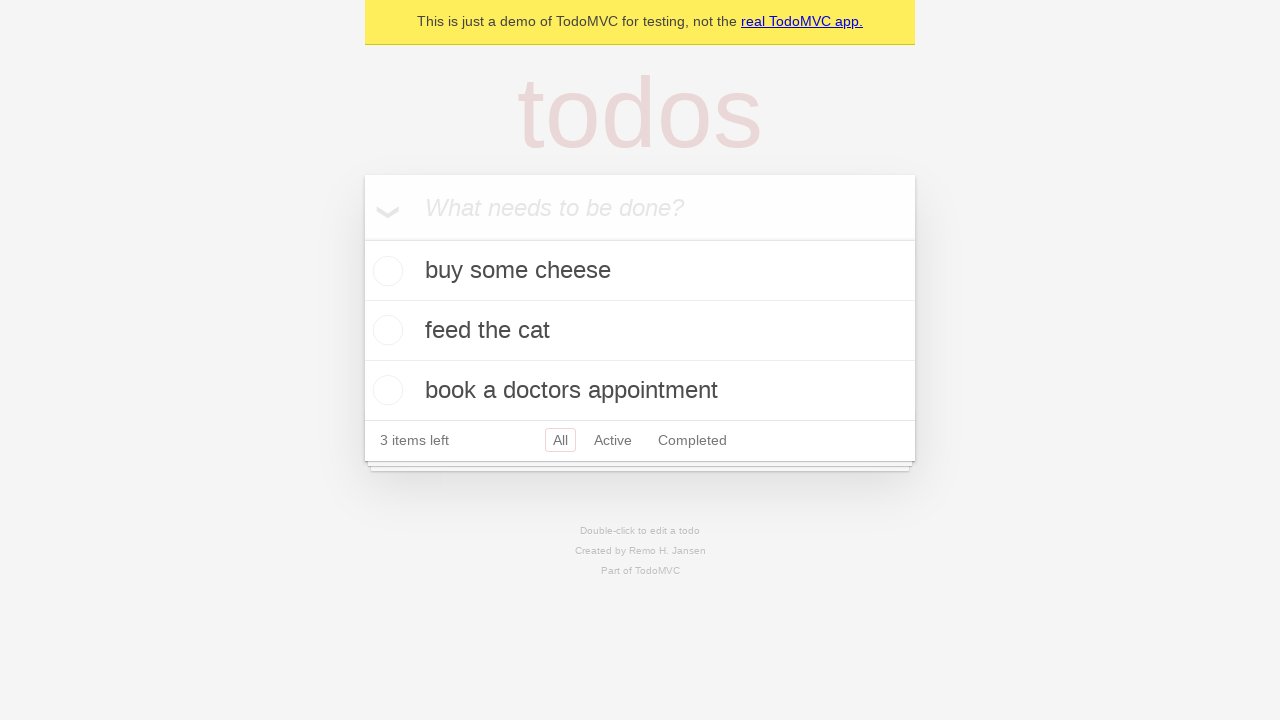

Checked second todo item to mark it as completed at (385, 330) on .todo-list li .toggle >> nth=1
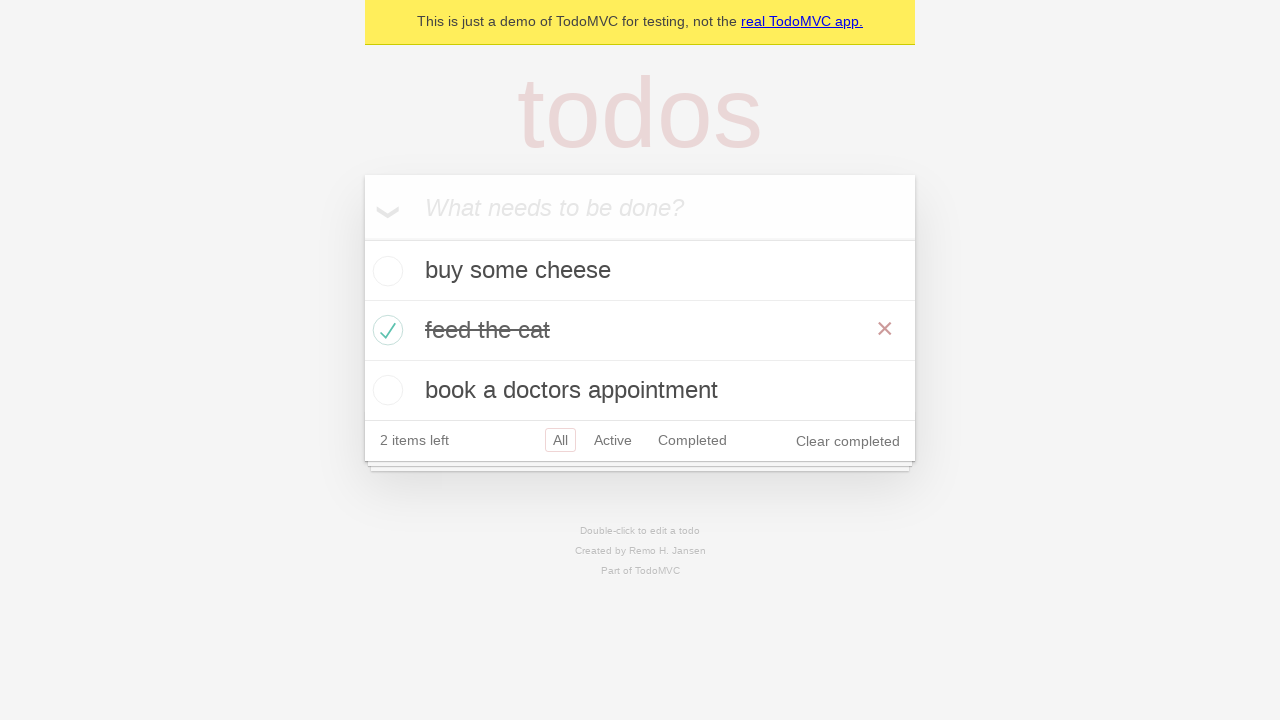

Clicked Active filter to display only non-completed items at (613, 440) on .filters >> text=Active
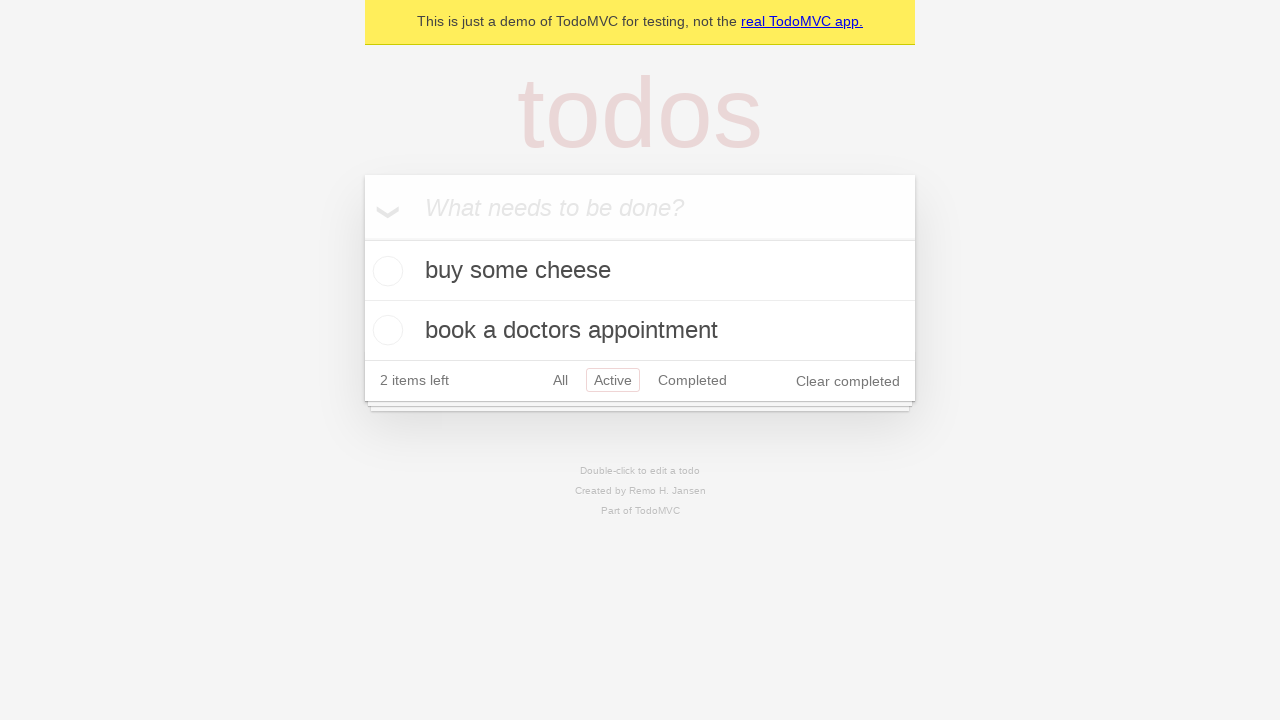

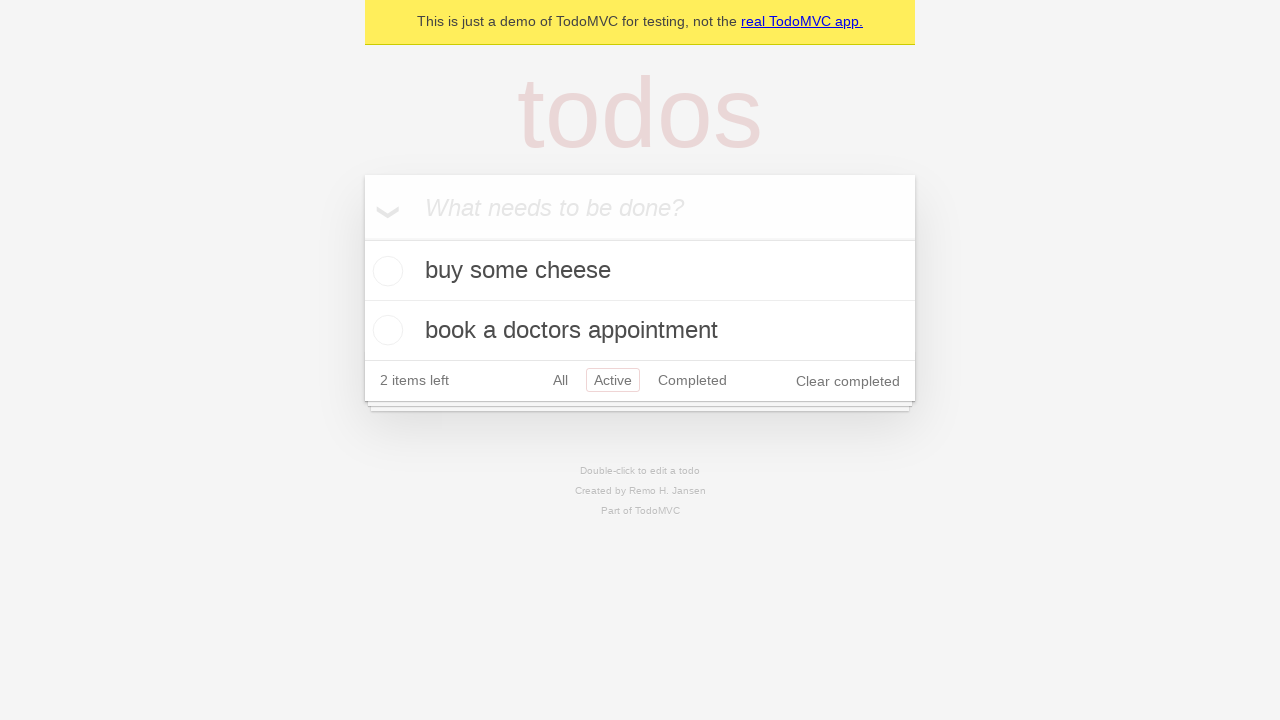